Tests the homepage of a Russian dairy products website by verifying the page title and clicking on a navigation link (appears to be the sign-in/account link in the header).

Starting URL: https://kizk.ru

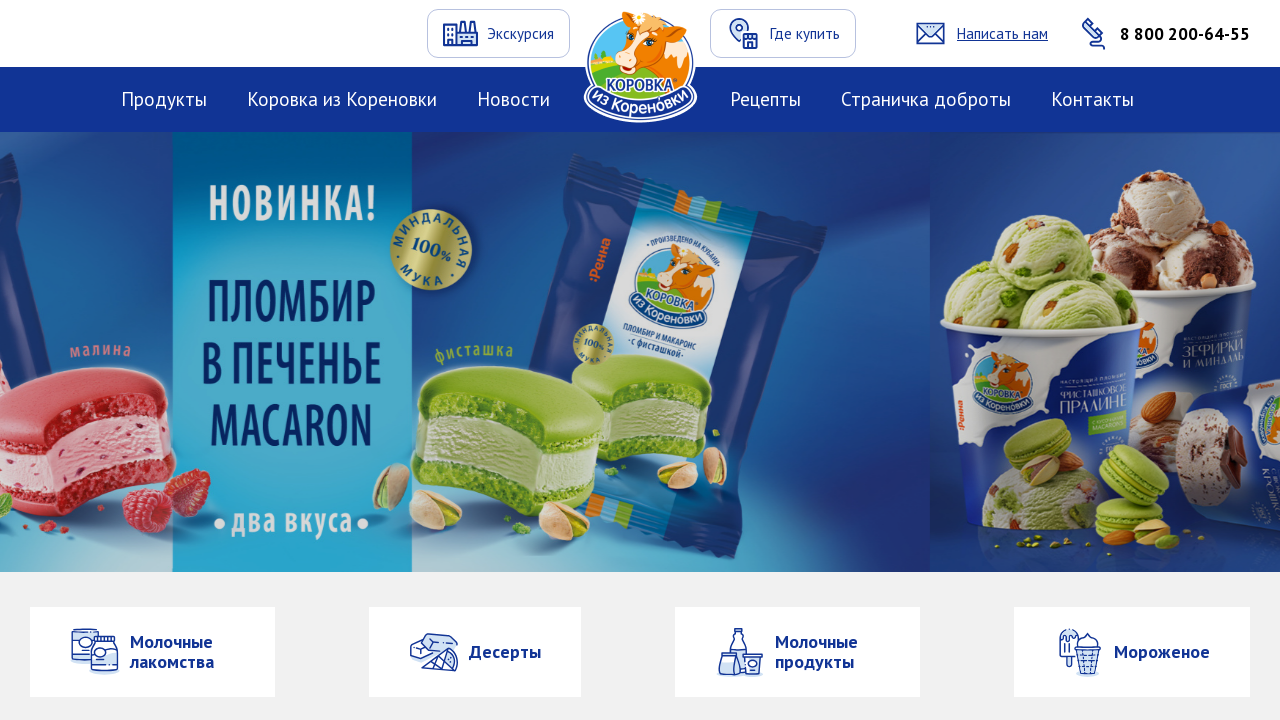

Verified page title matches expected Russian dairy products website title
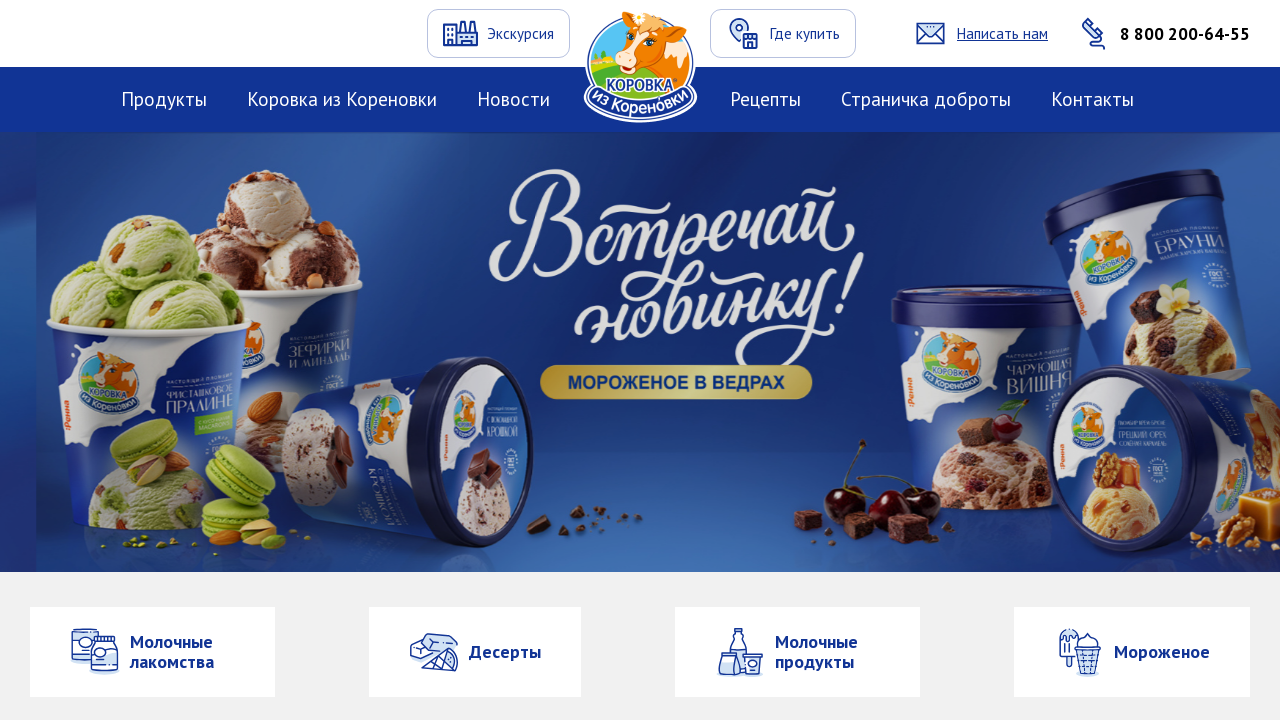

Clicked on header navigation link (sign-in/account link) at (1092, 100) on xpath=//html/body/div[1]/header/div[2]/div/div/div[3]/ul/li[3]/a
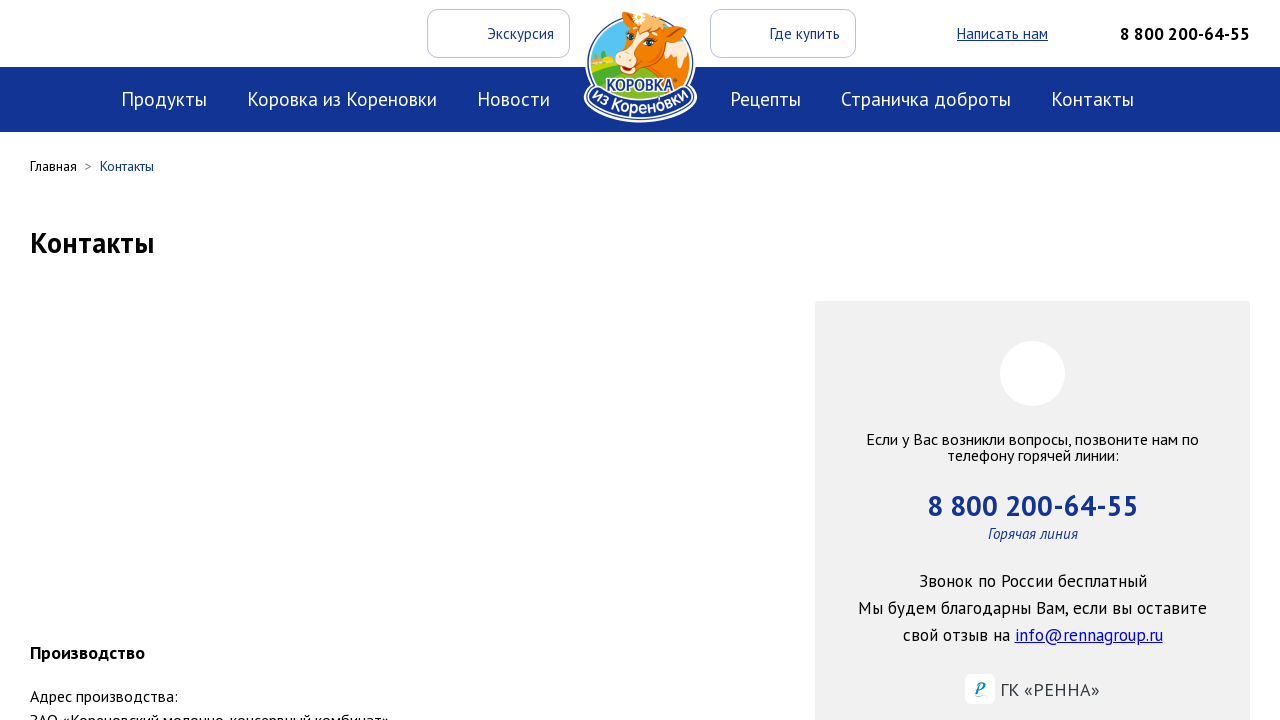

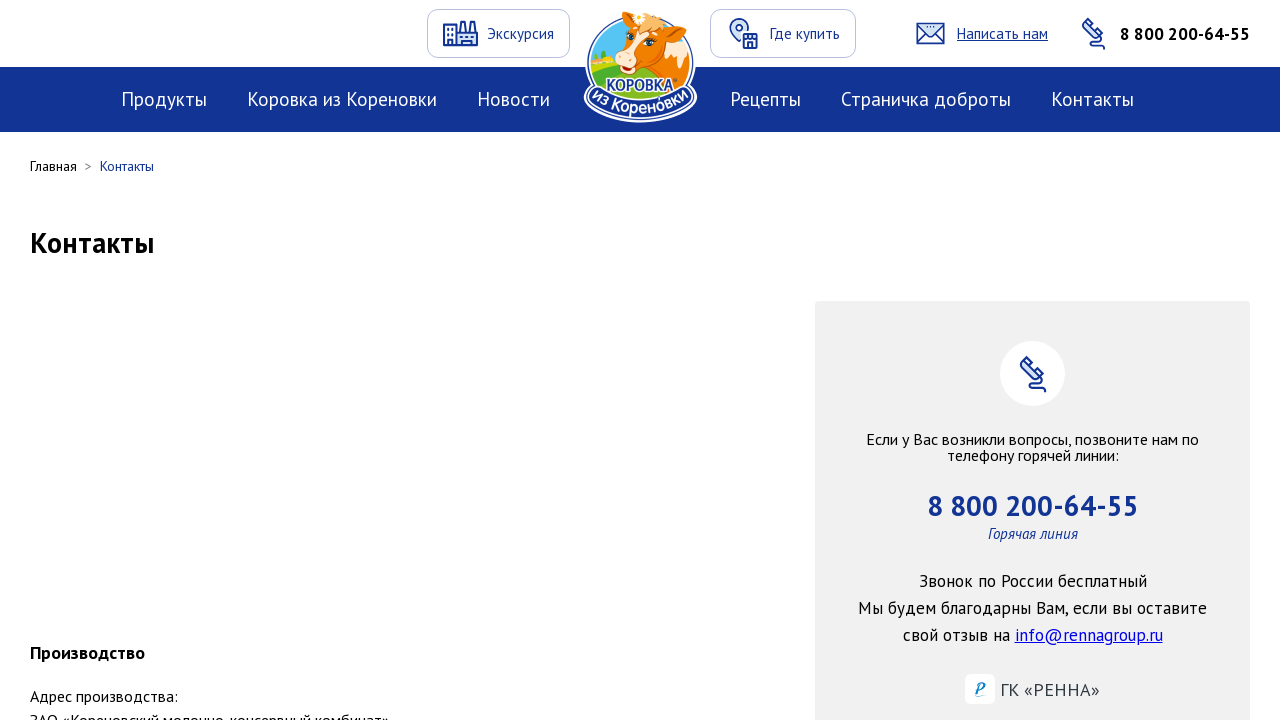